Tests adding a new person to the employee list by clicking Add Person button, filling in all form fields (name, surname, job, date of birth, language checkboxes, gender, and status), then submitting the form.

Starting URL: https://kristinek.github.io/site/tasks/list_of_people

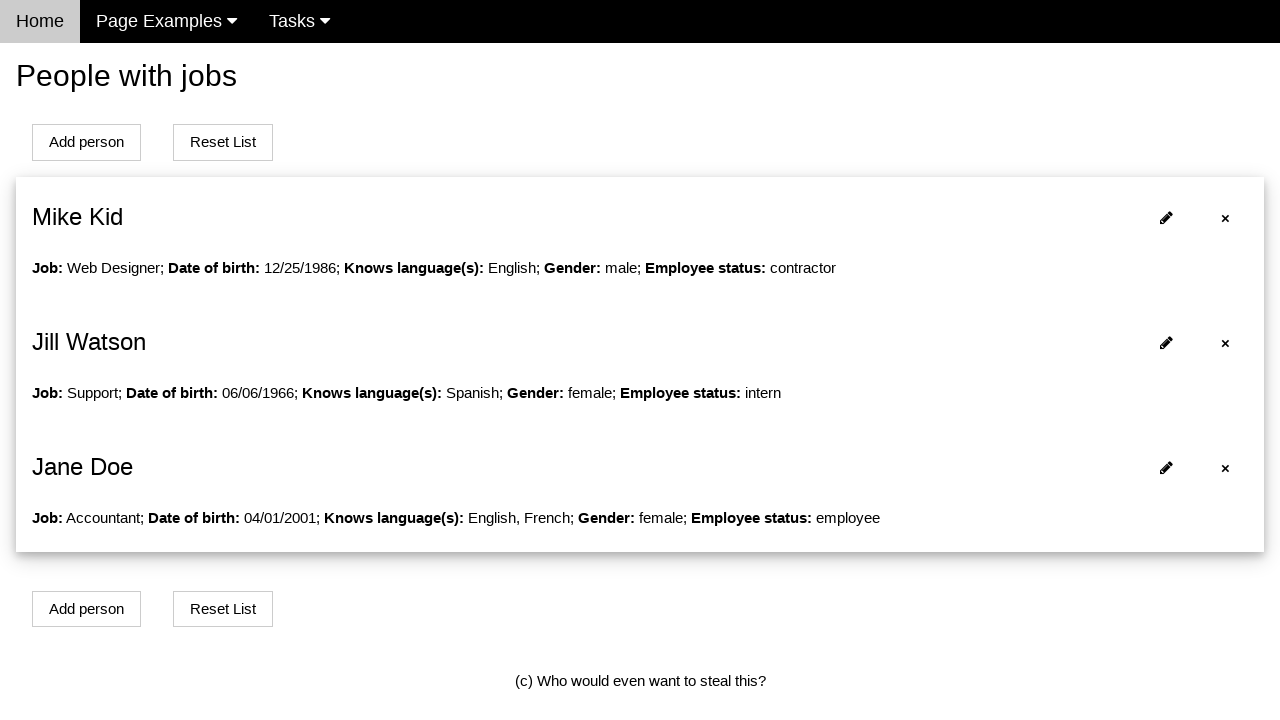

Clicked Add Person button to open form modal at (86, 142) on button#addPersonBtn
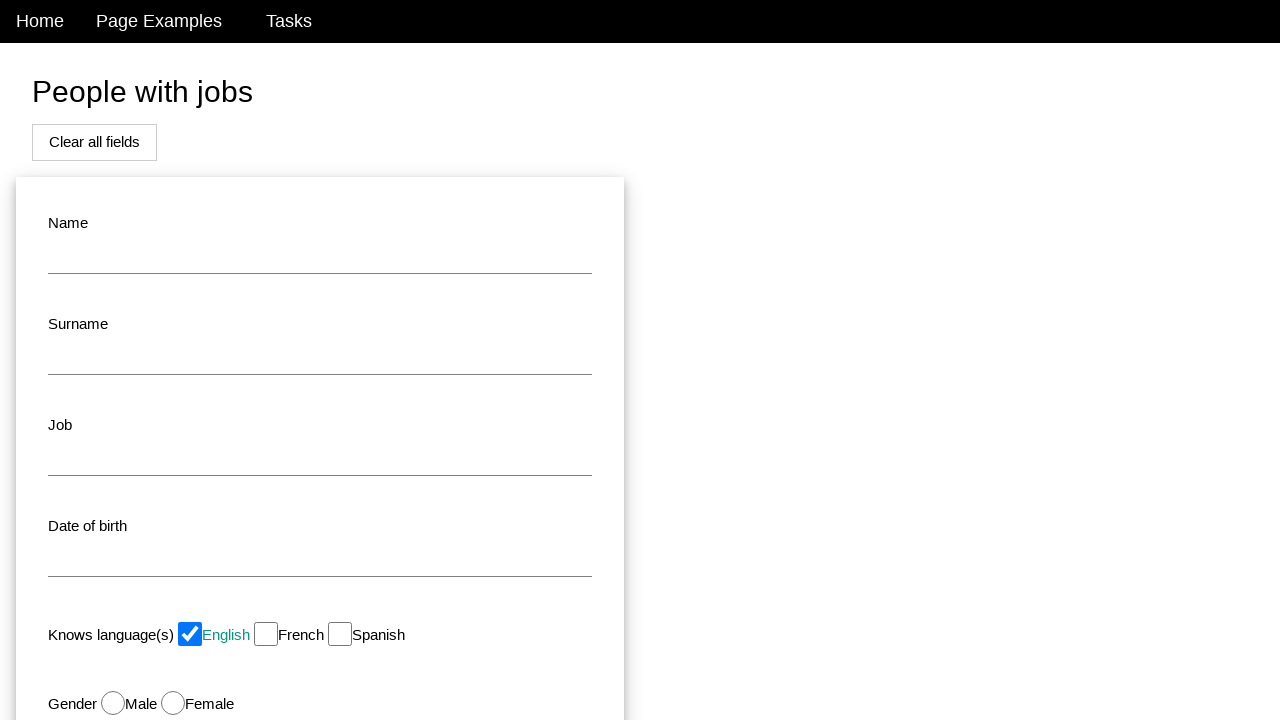

Modal form loaded and name input field is visible
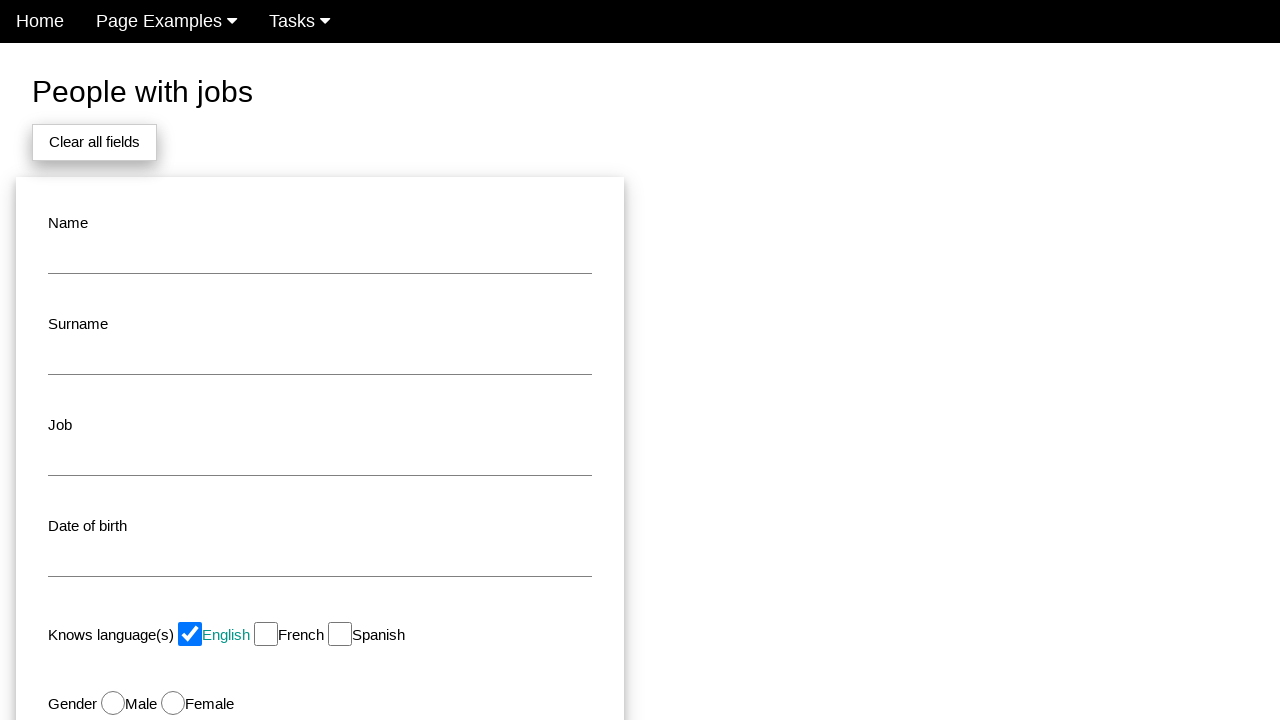

Filled name field with 'John' on input#name
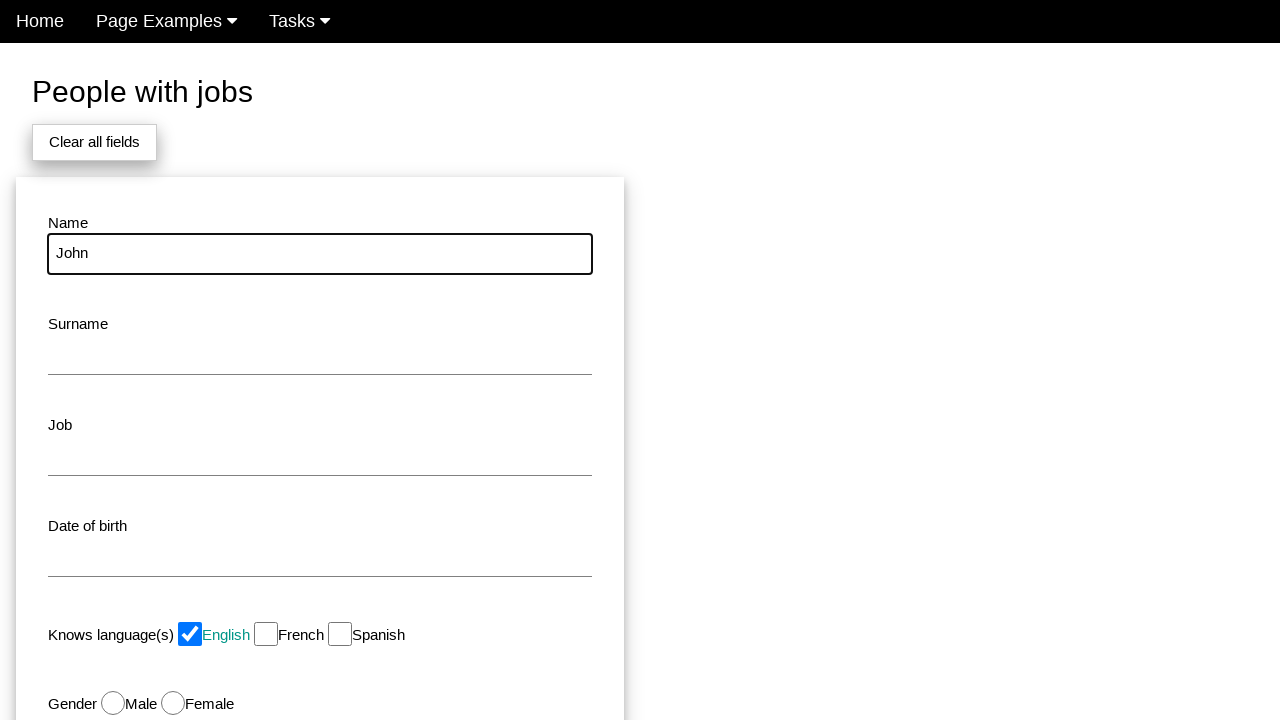

Filled surname field with 'Smith' on input#surname
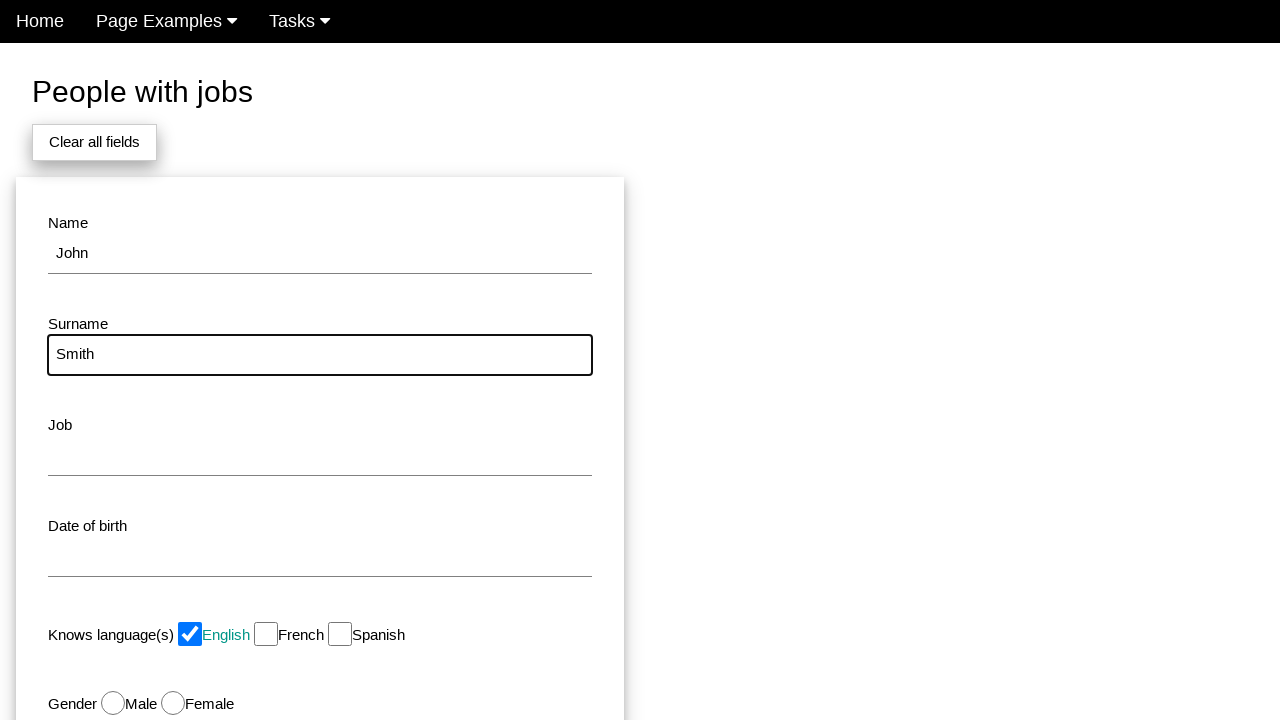

Filled job field with 'Developer' on input#job
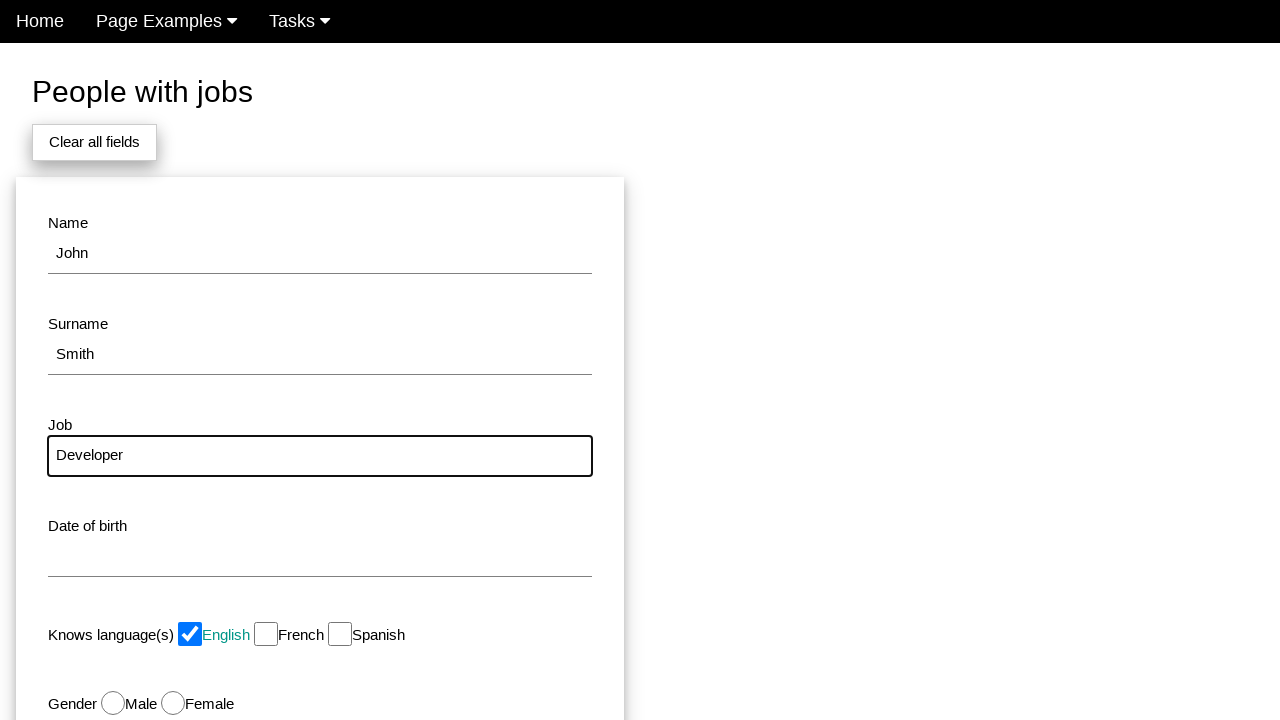

Filled date of birth field with '1990-05-15' on input#dob
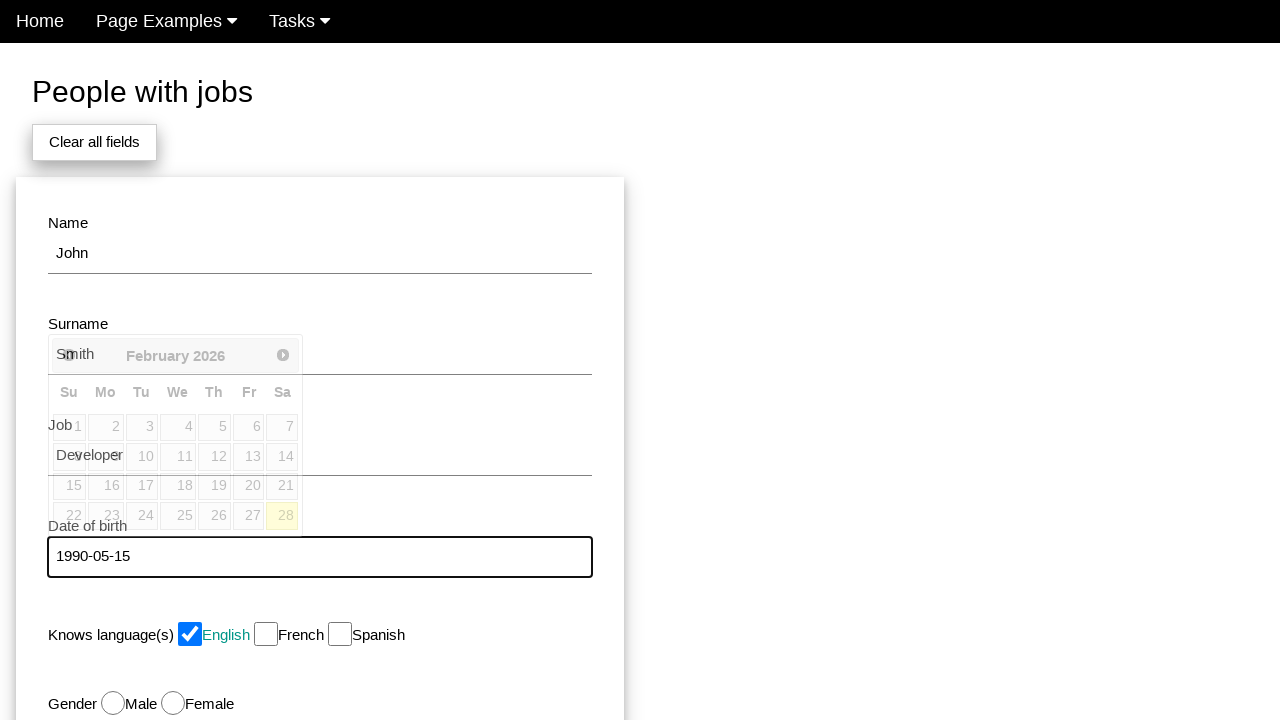

Pressed Enter to confirm date of birth on input#dob
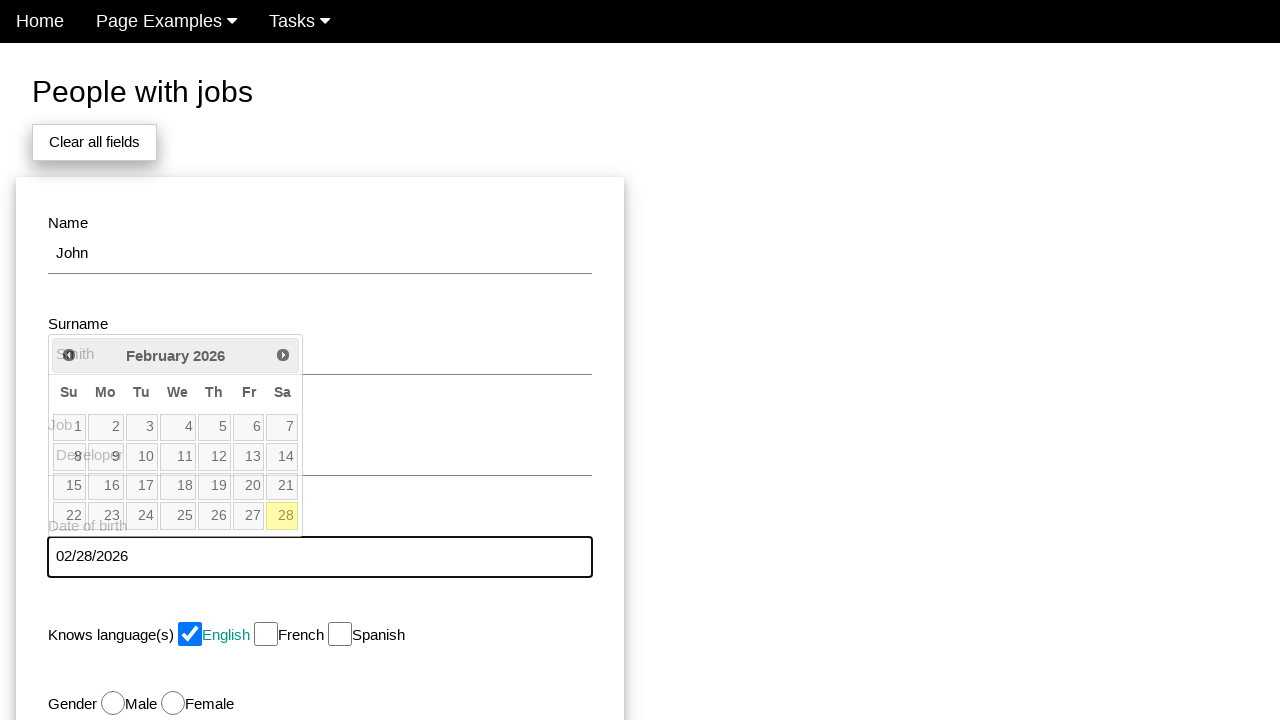

Checked English language checkbox at (190, 634) on input#english
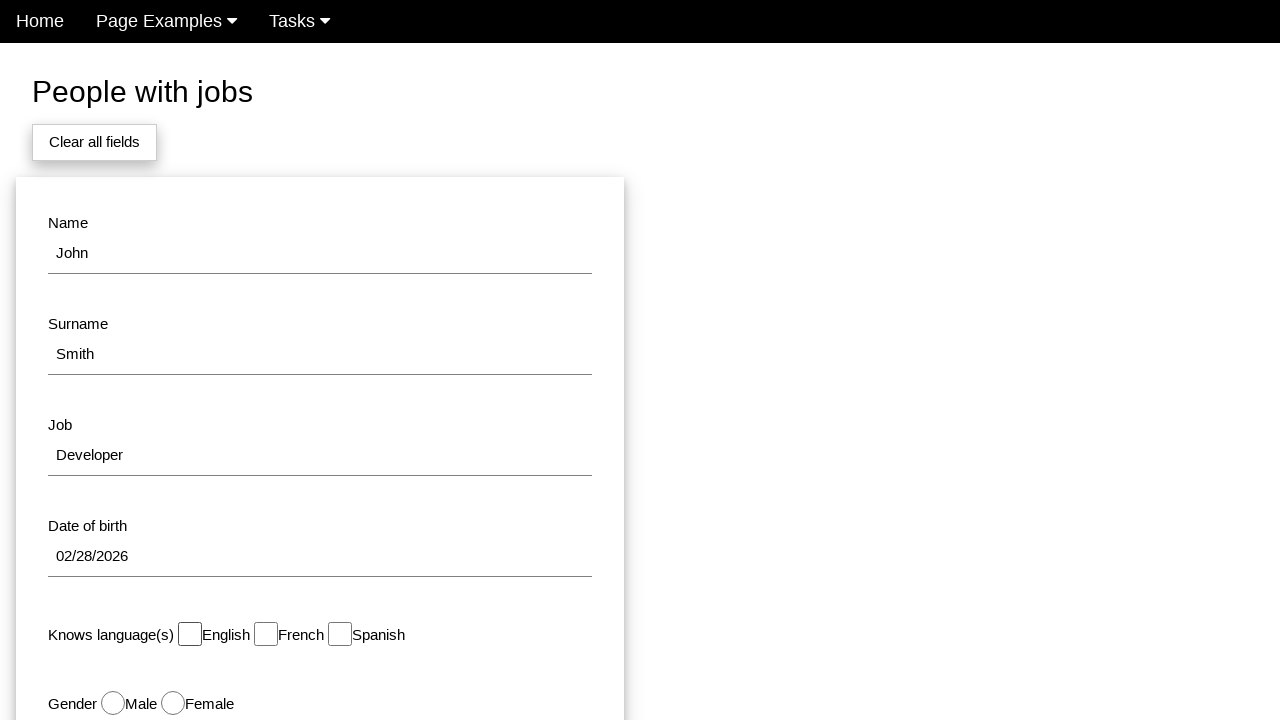

Checked French language checkbox at (266, 634) on input#french
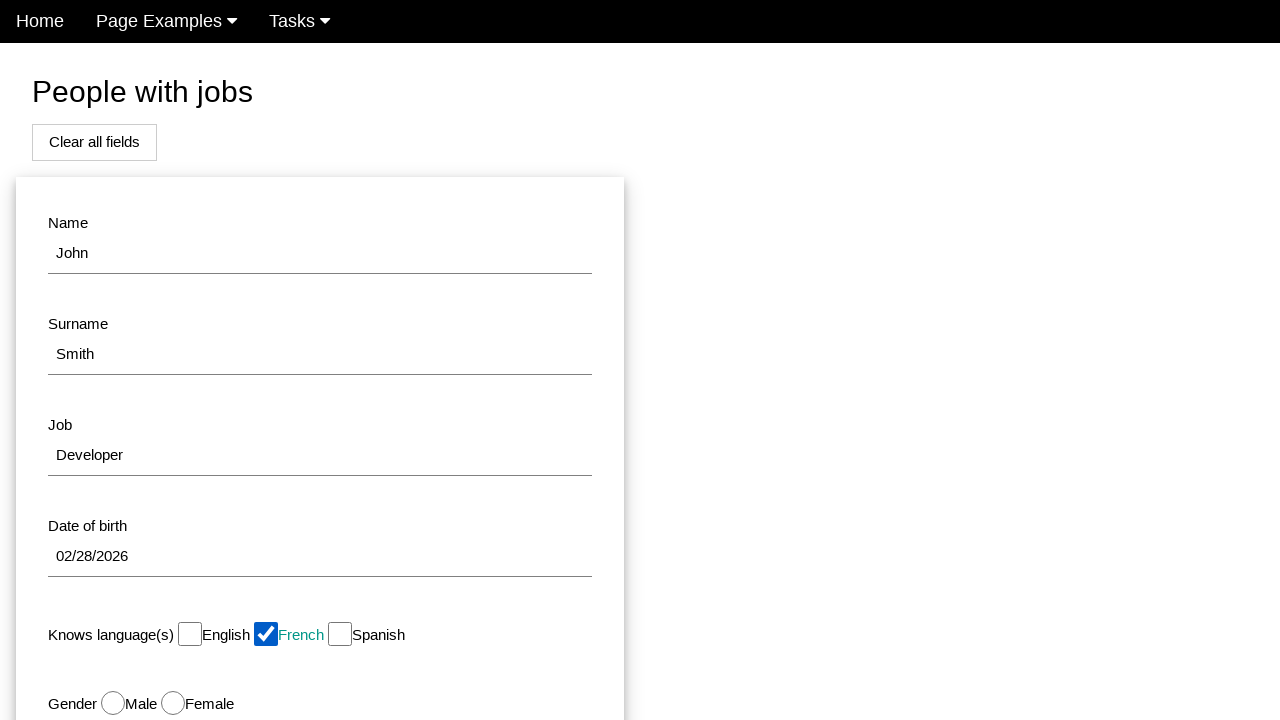

Selected Male gender radio button at (113, 703) on input#male
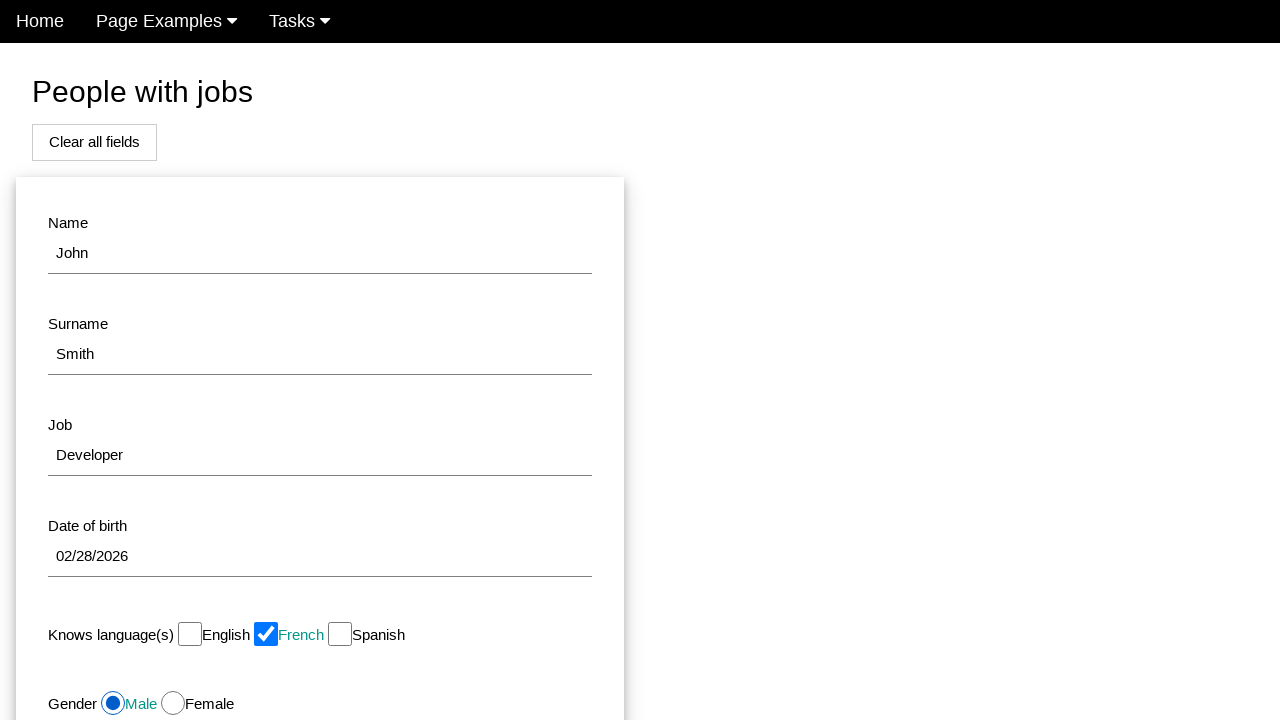

Selected 'Employee' from status dropdown on select#status
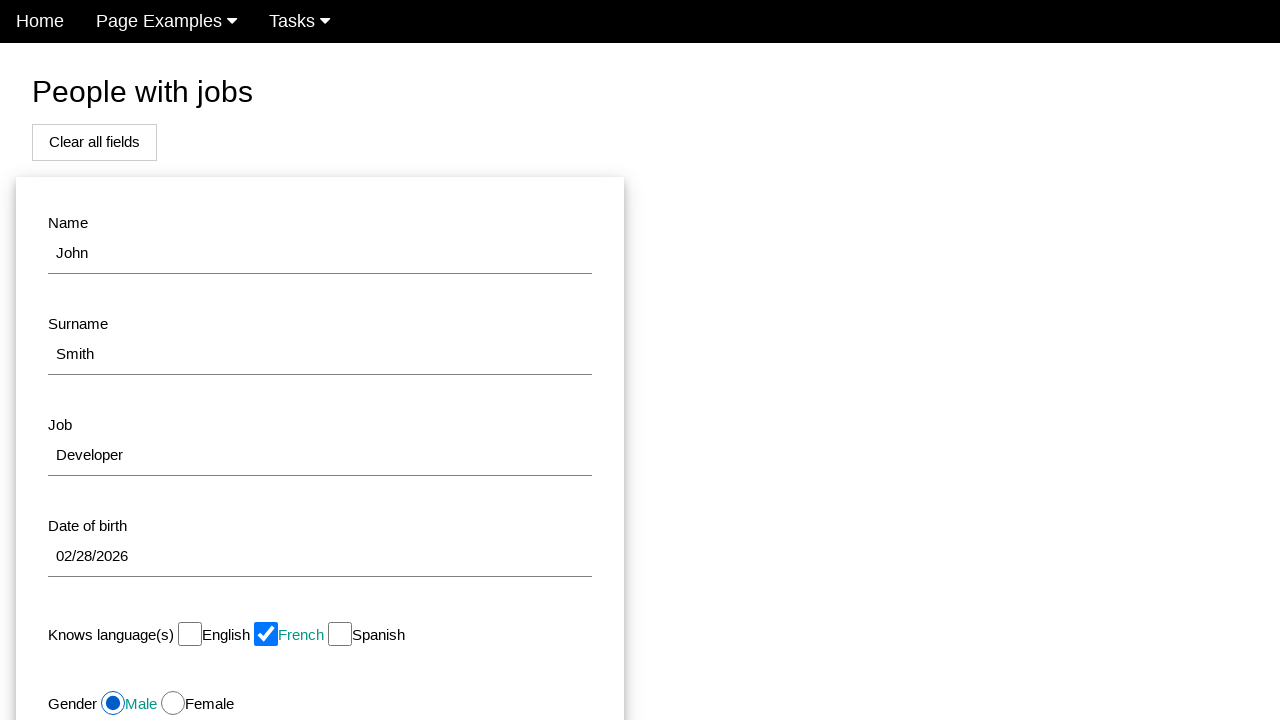

Clicked Add button to submit the form and create new person at (178, 510) on button#modal_button:has-text('Add')
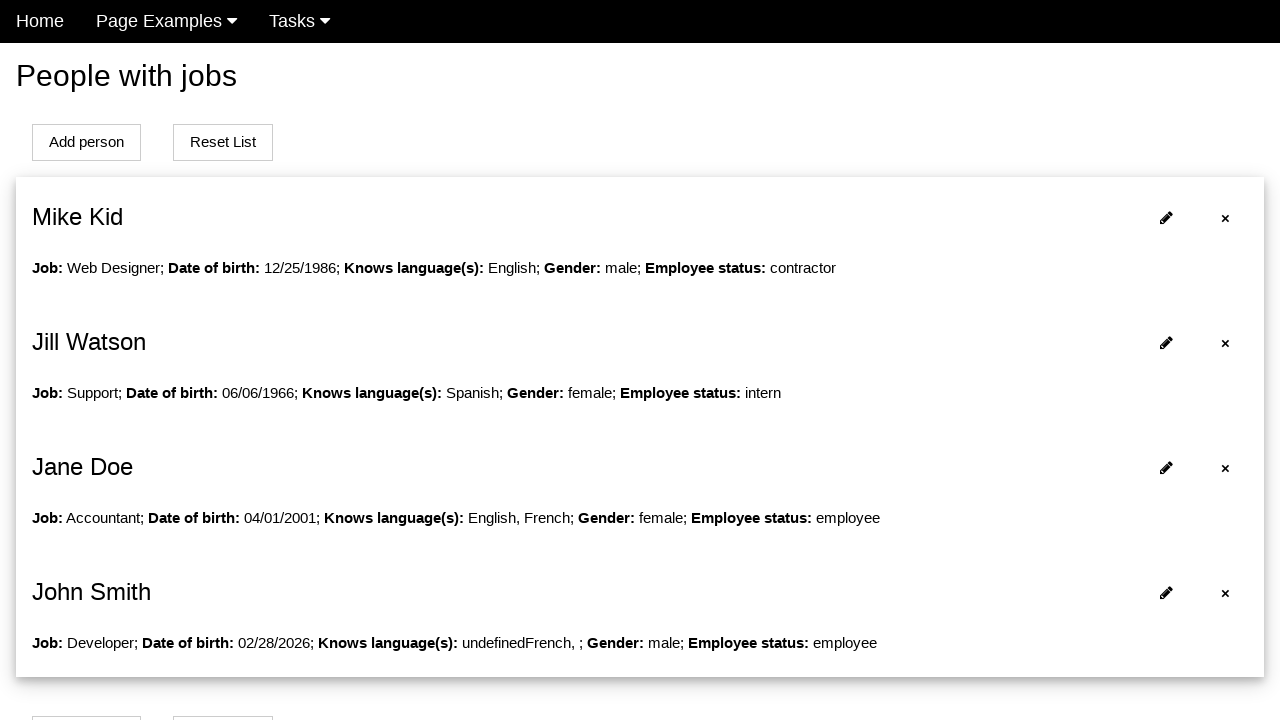

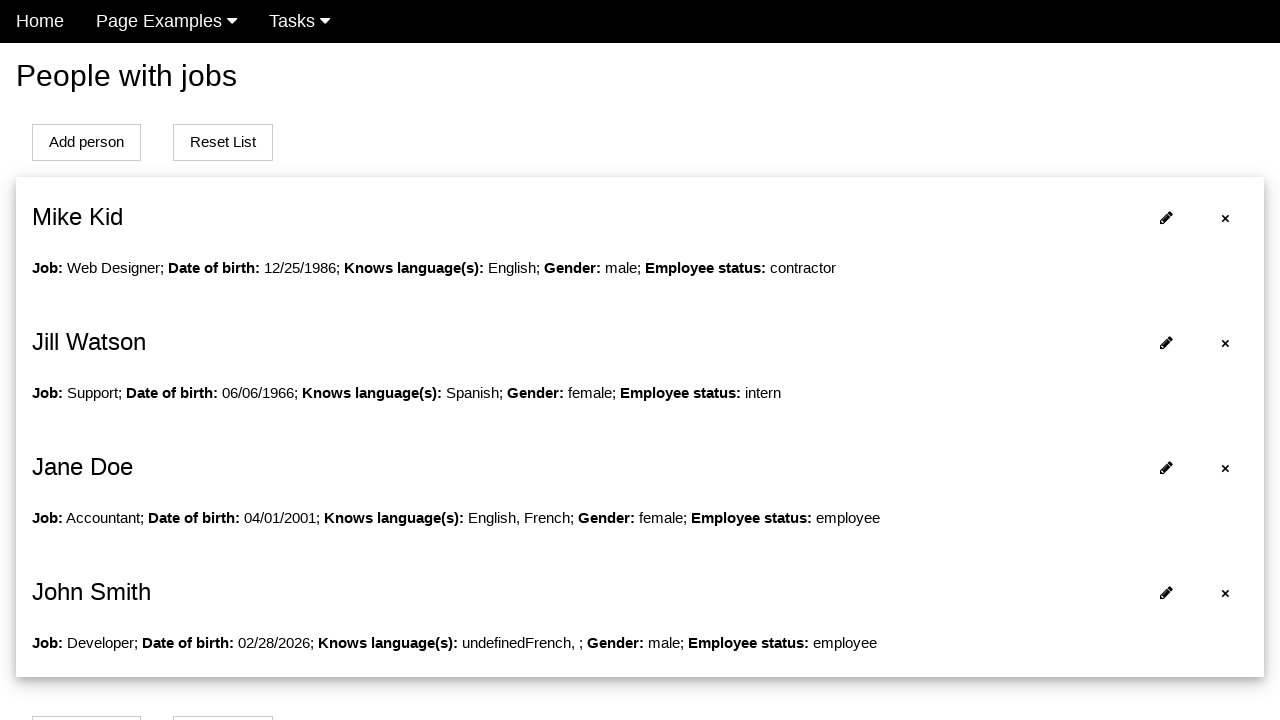